Tests a browser automation challenge by clicking the start button, extracting a UUID value from the page, and filling it into an input field.

Starting URL: https://browser-automation-challenges-demo.netlify.app/

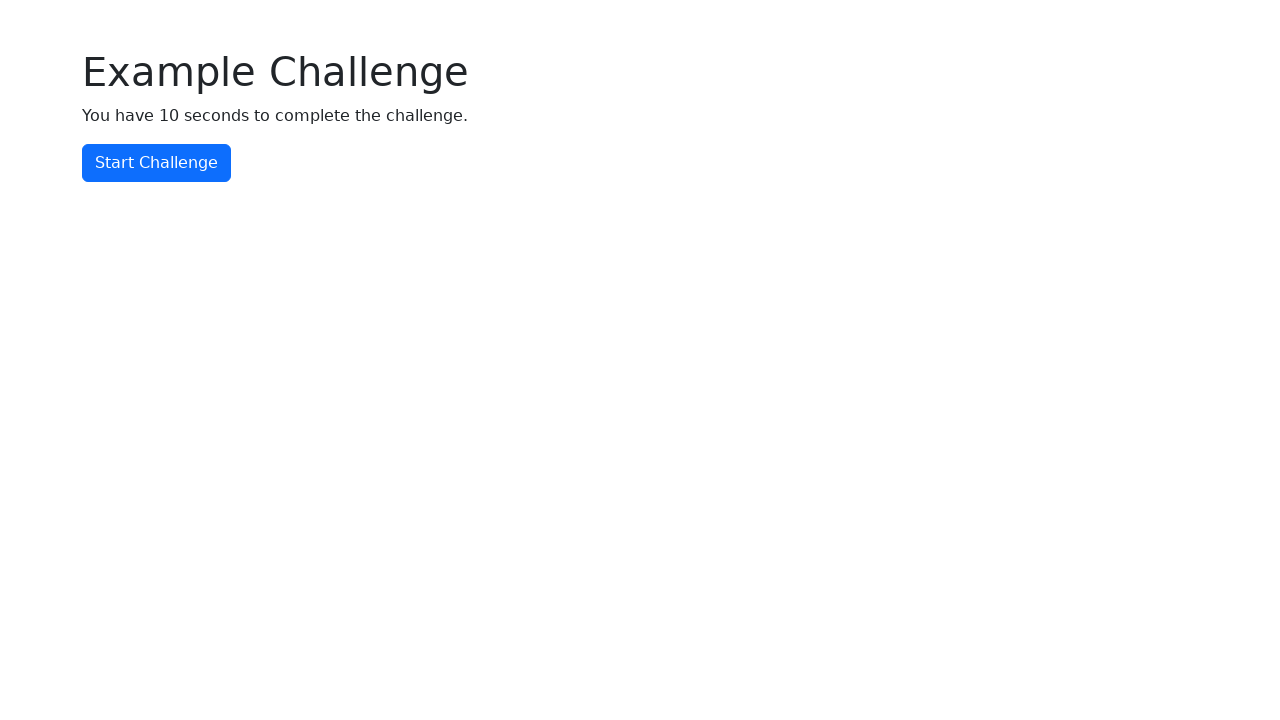

Clicked the Start Challenge button at (156, 163) on internal:role=button[name="Start Challenge"i]
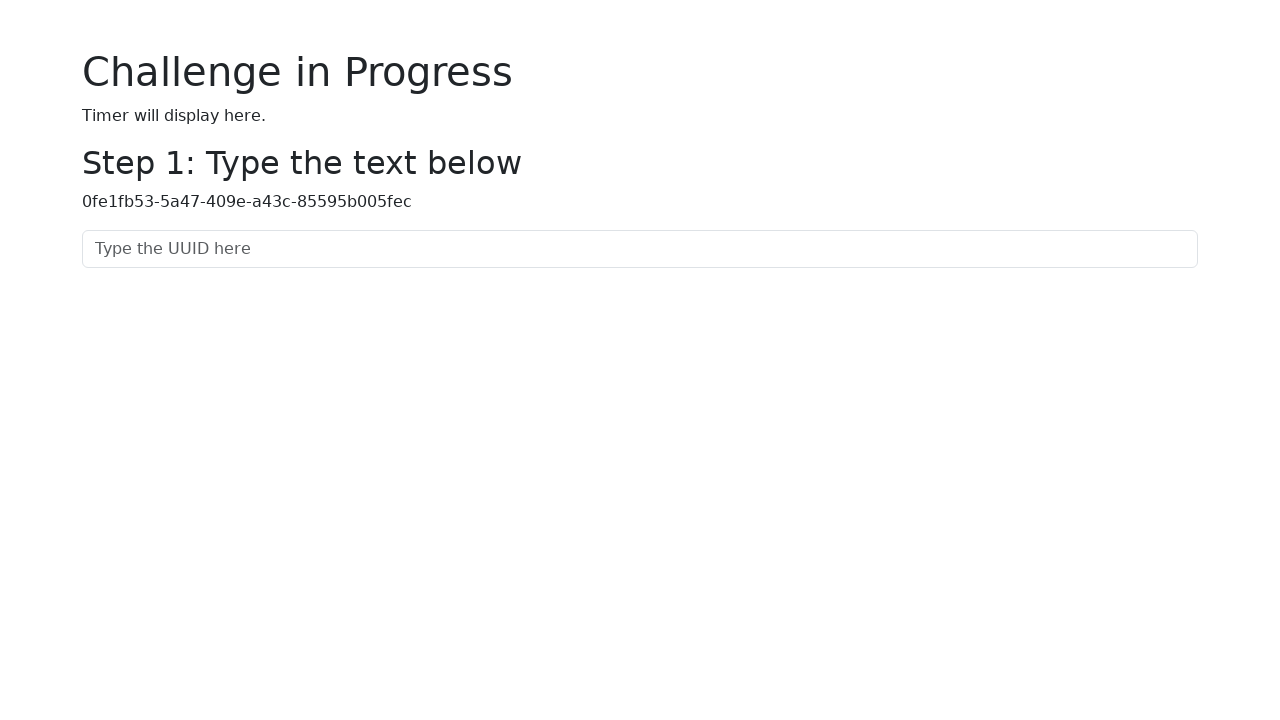

Extracted UUID value from page: 0fe1fb53-5a47-409e-a43c-85595b005fec
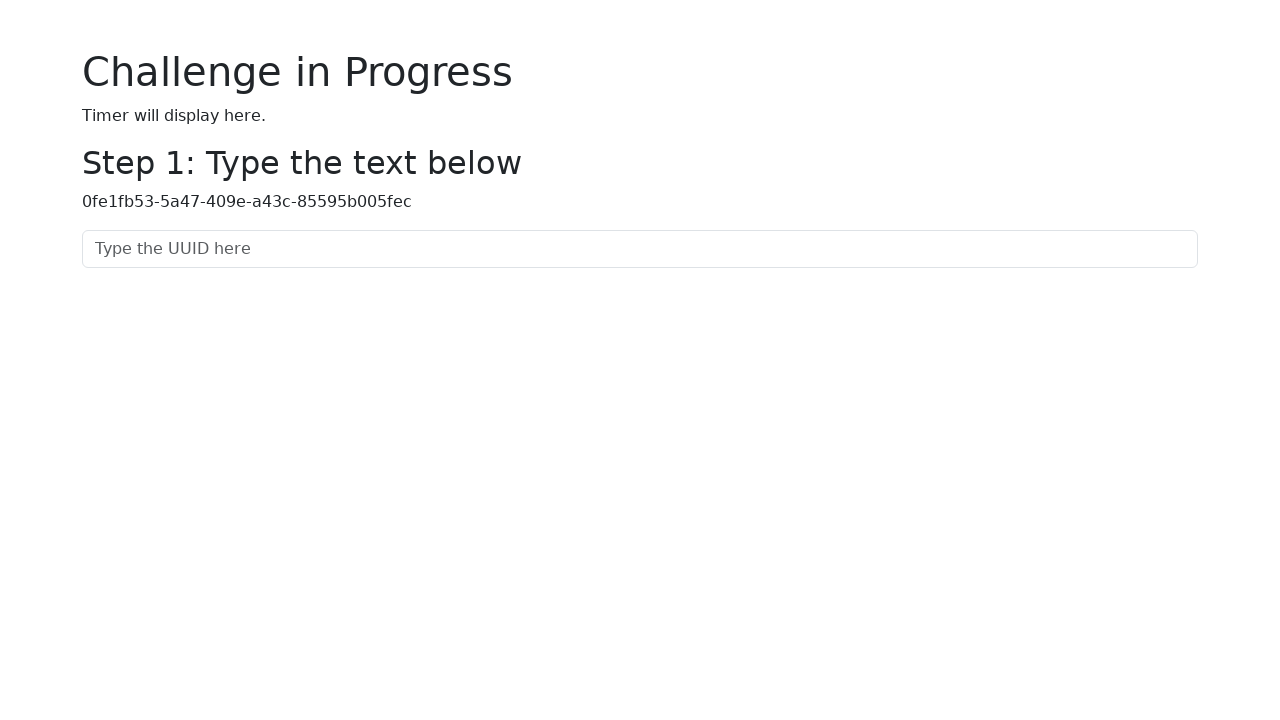

Filled UUID '0fe1fb53-5a47-409e-a43c-85595b005fec' into the input field on internal:attr=[placeholder="Type the UUID here"i]
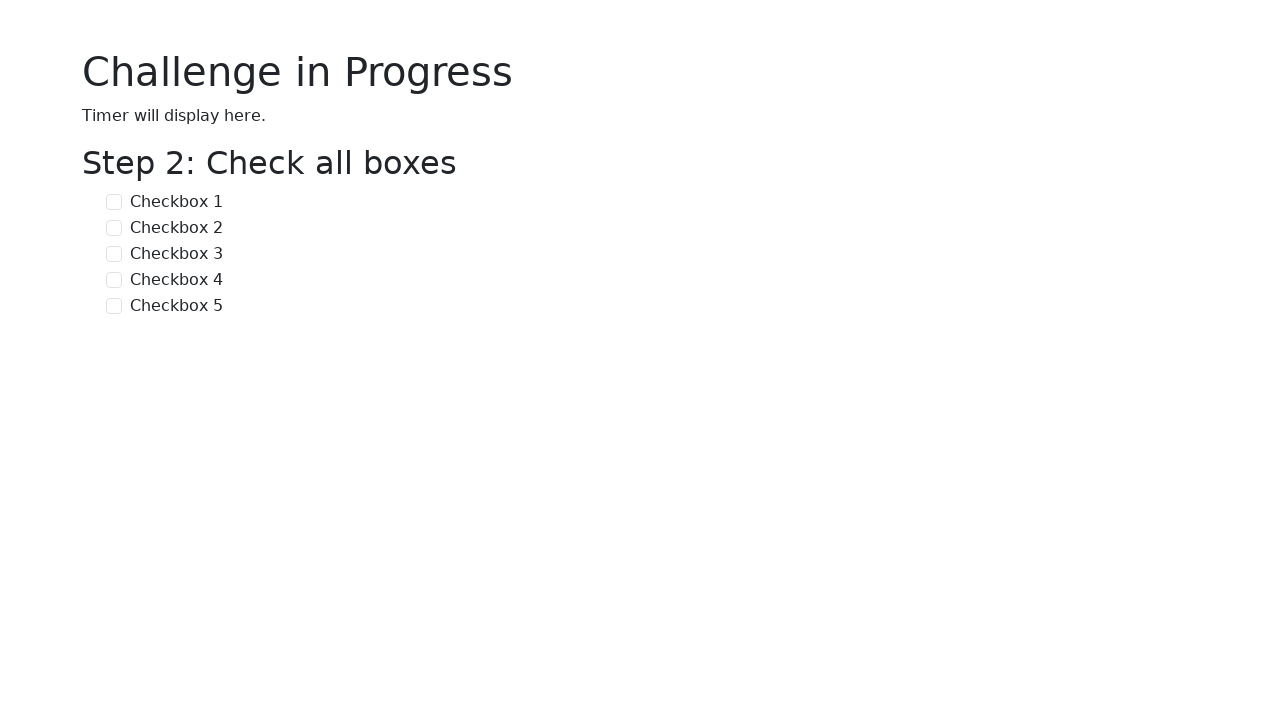

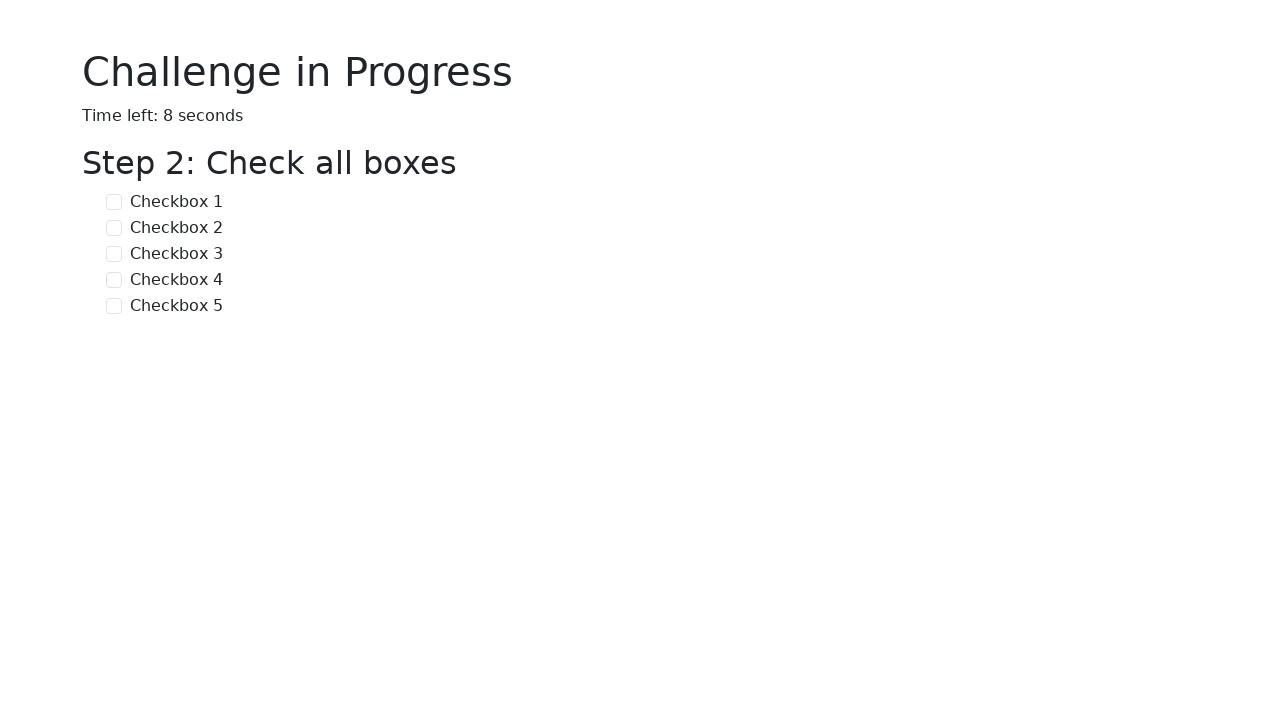